Tests checkbox functionality on an automation practice page by clicking a checkbox and verifying it becomes selected

Starting URL: https://rahulshettyacademy.com/AutomationPractice/

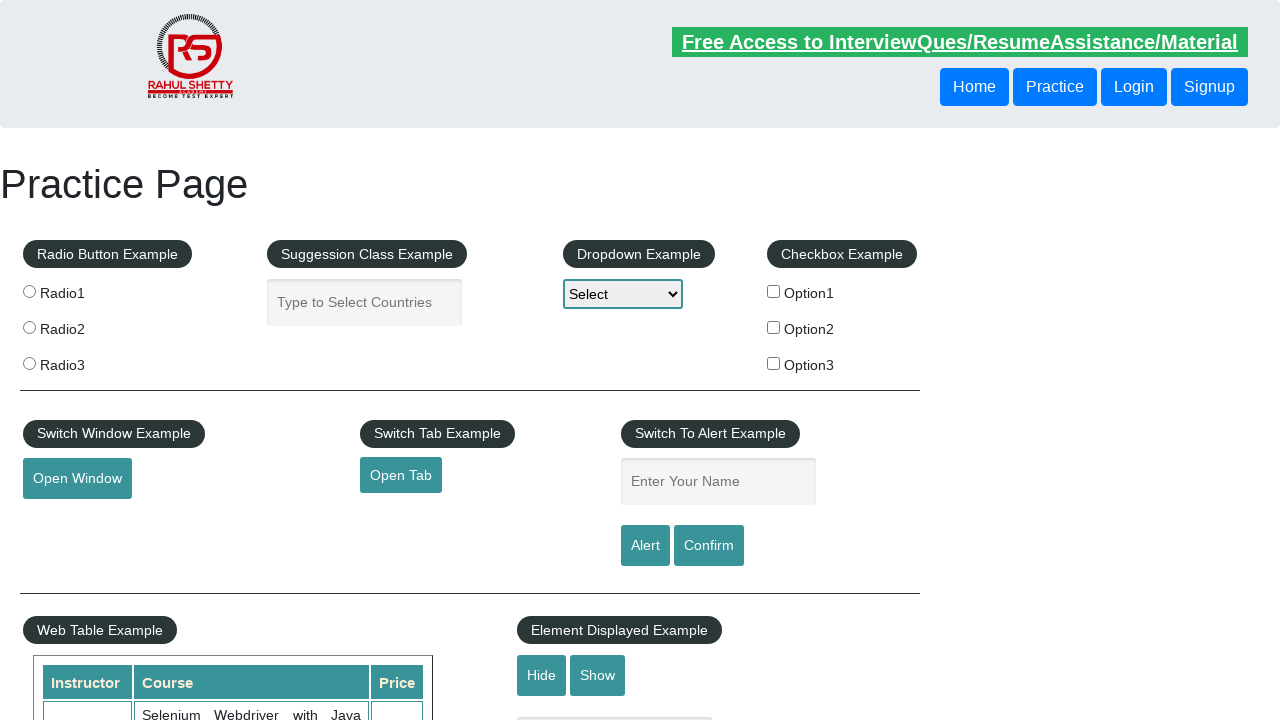

Navigated to automation practice page
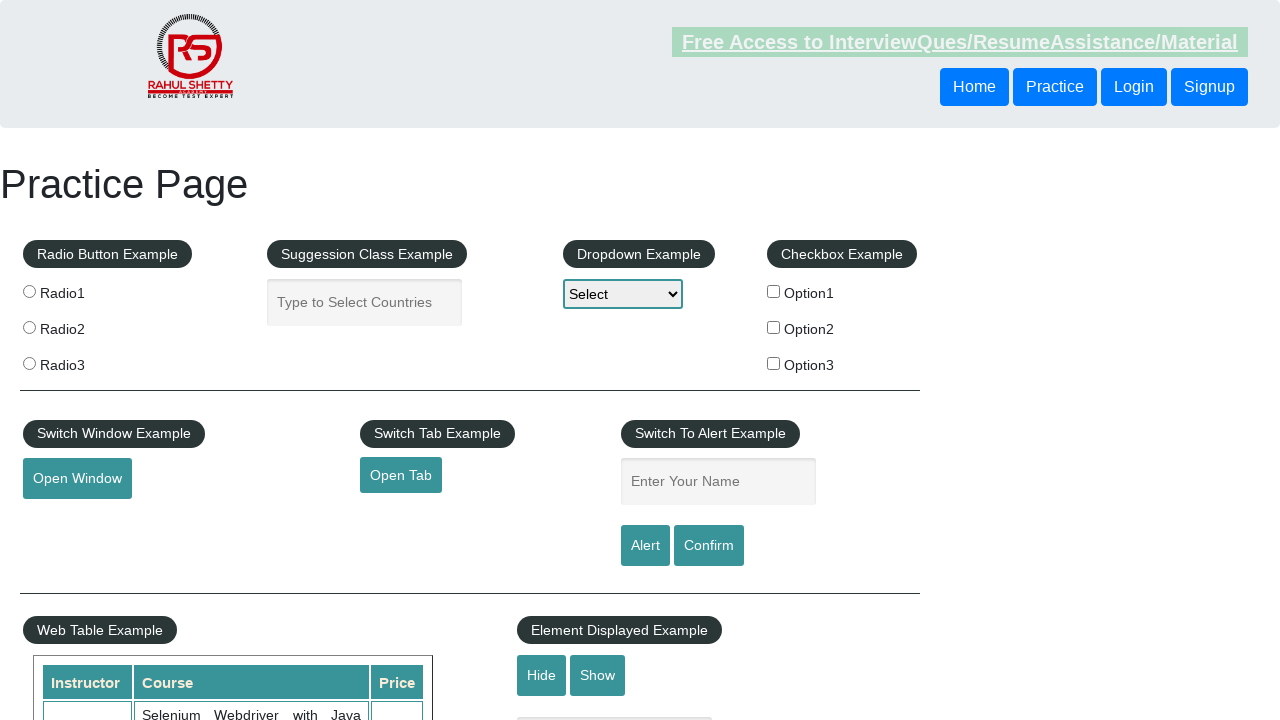

Clicked checkbox option 1 at (774, 291) on input[id*='checkBoxOption1']
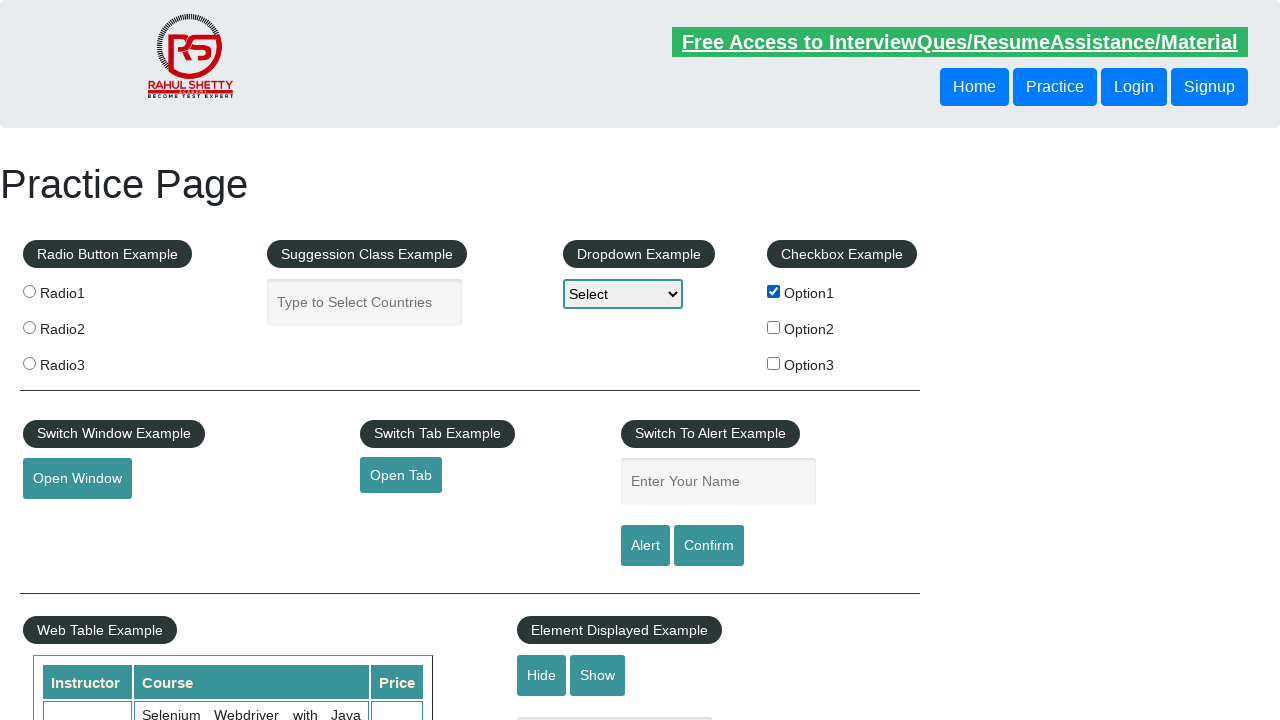

Verified checkbox option 1 is selected
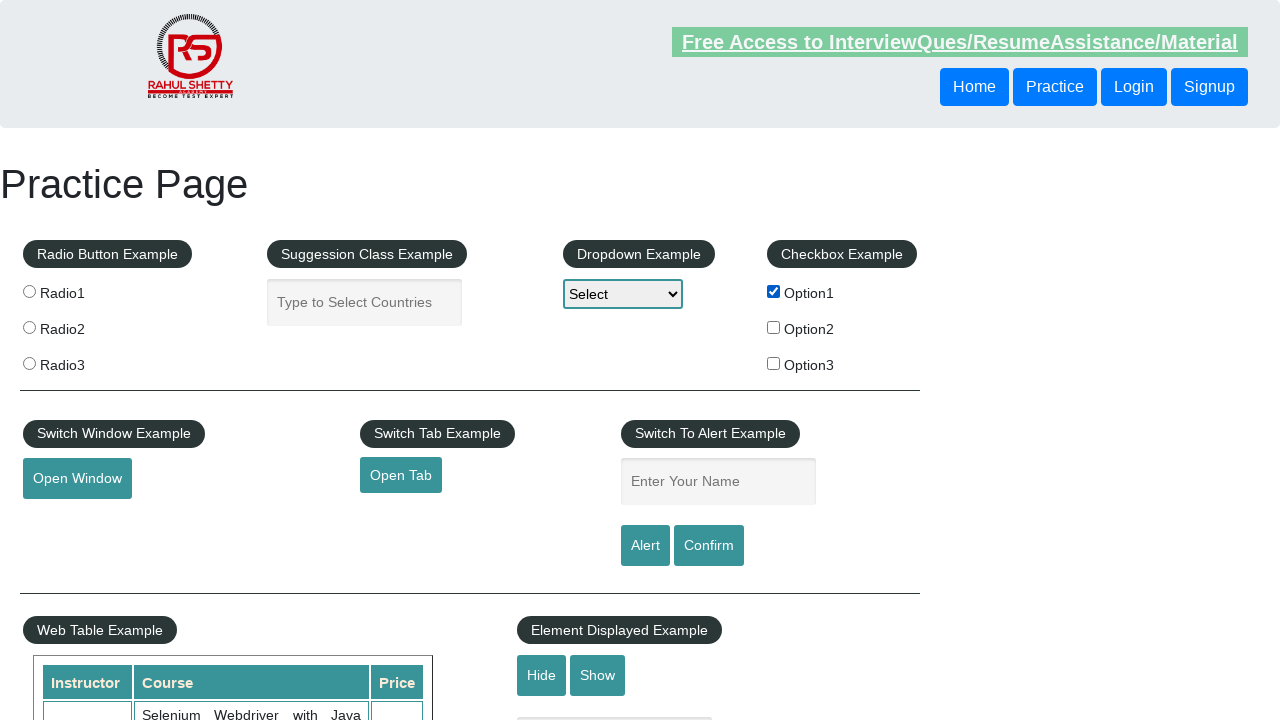

Located all checkbox elements on the page
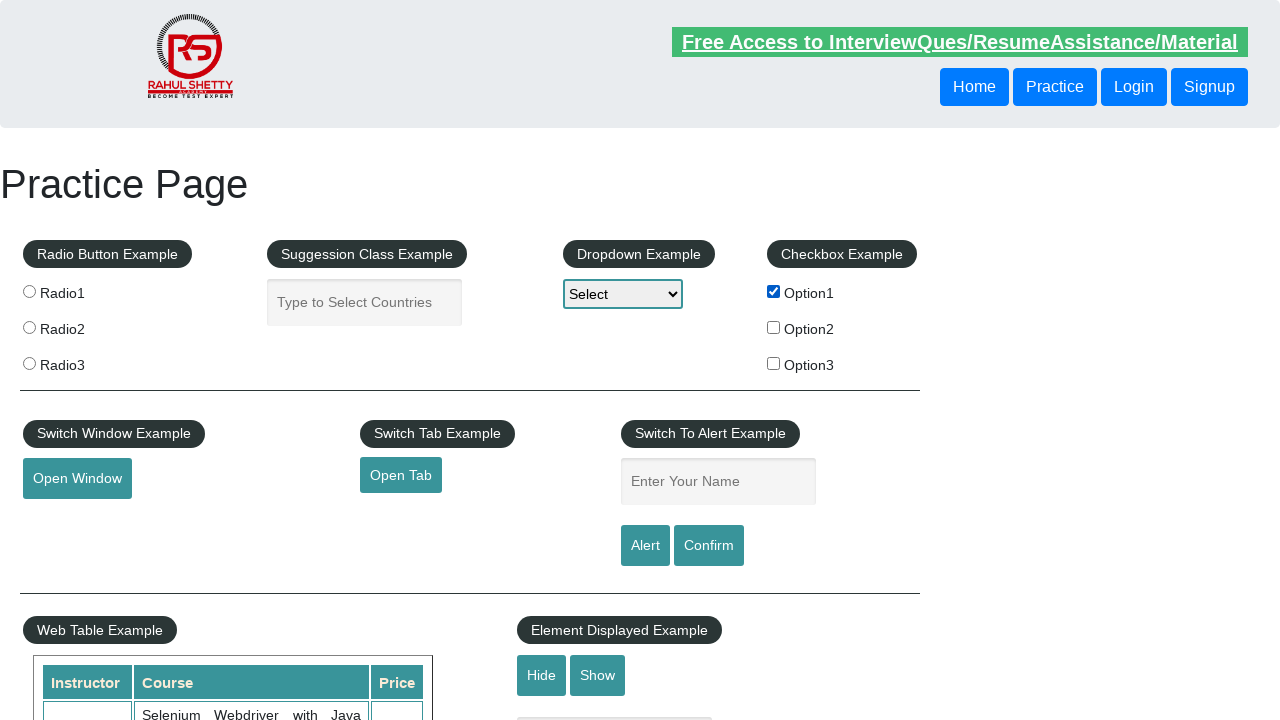

Counted checkboxes: 3 found
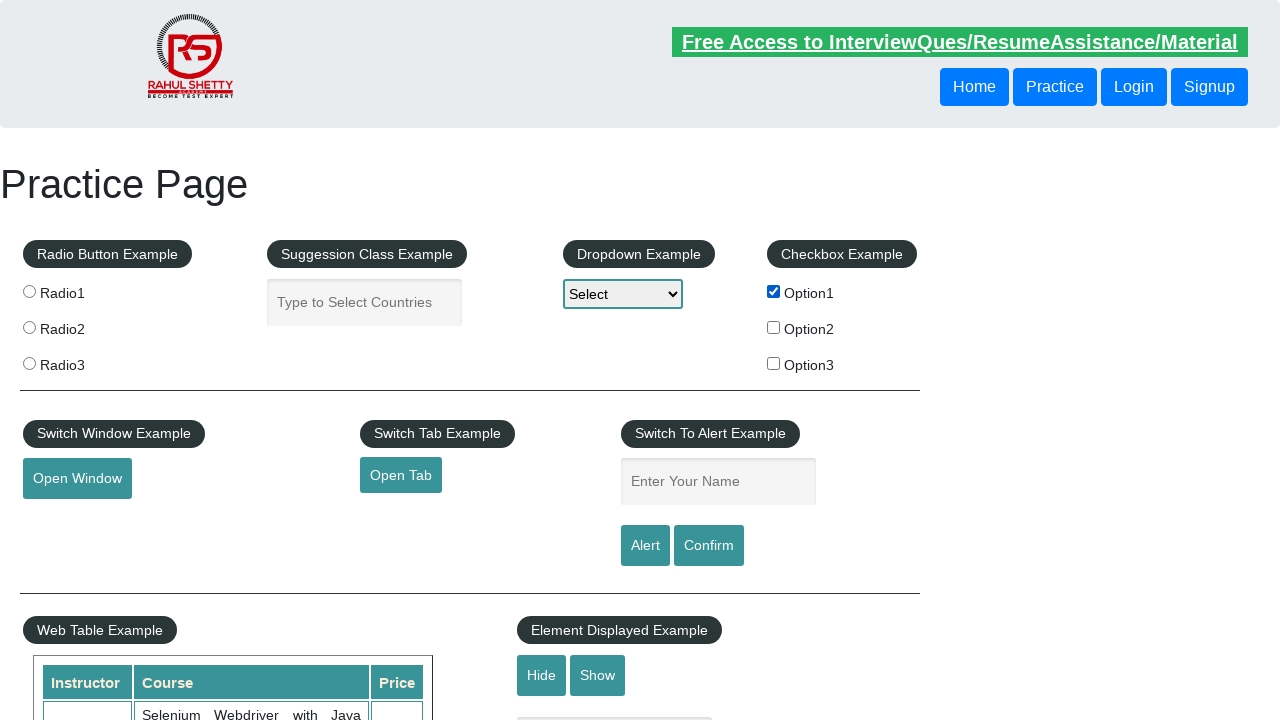

Verified that checkboxes are present on the page
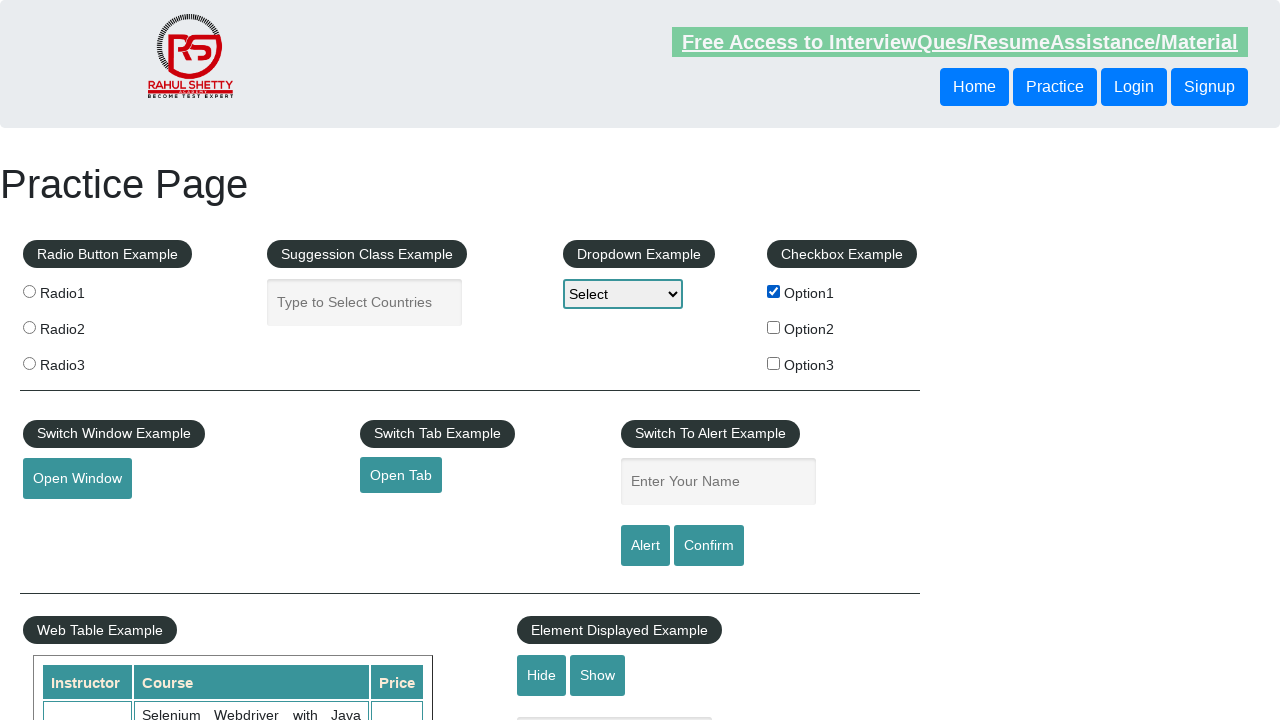

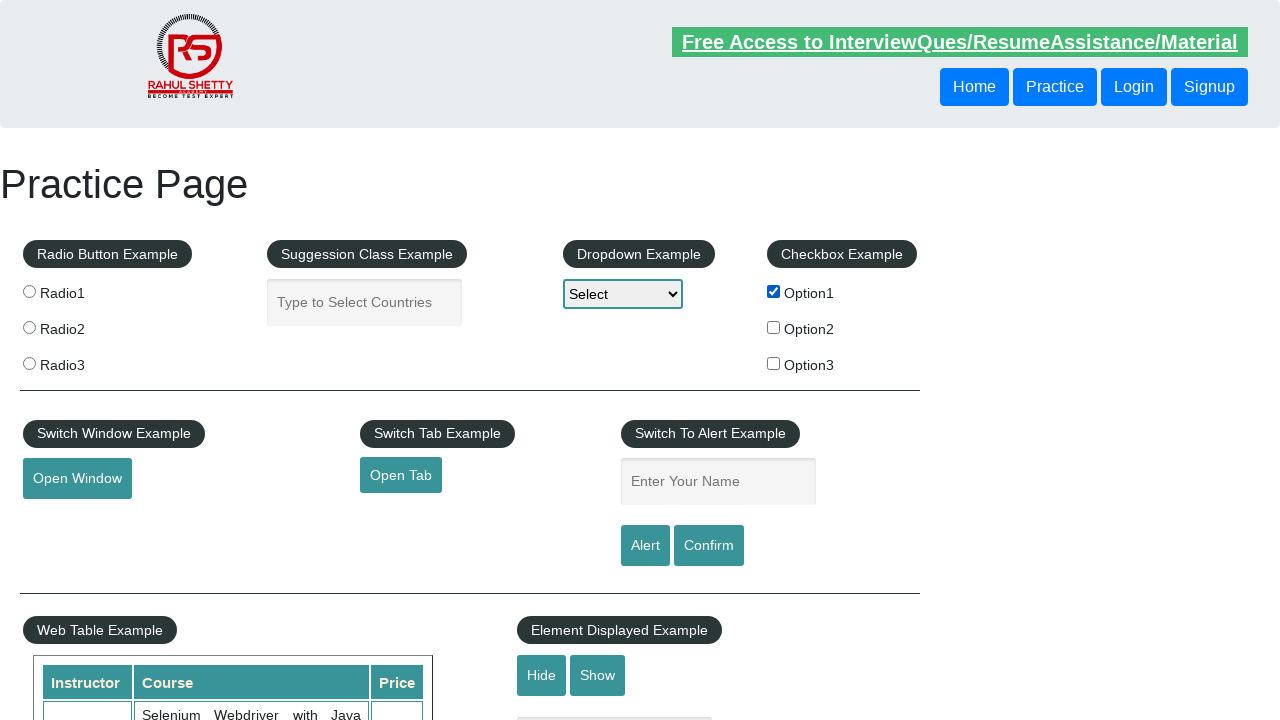